Tests FAQ accordion dropdown by clicking the seventh question button about order cancellation

Starting URL: https://qa-scooter.praktikum-services.ru/

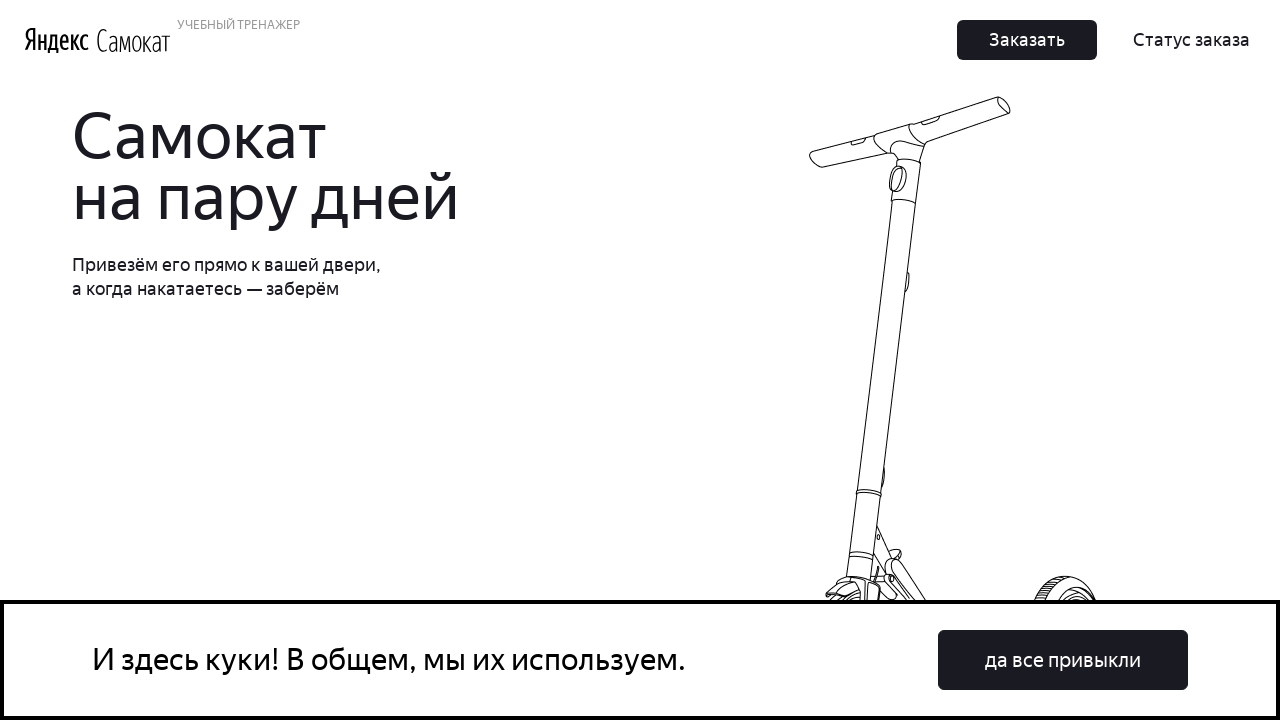

Clicked the seventh FAQ accordion heading about order cancellation at (967, 436) on #accordion__heading-6
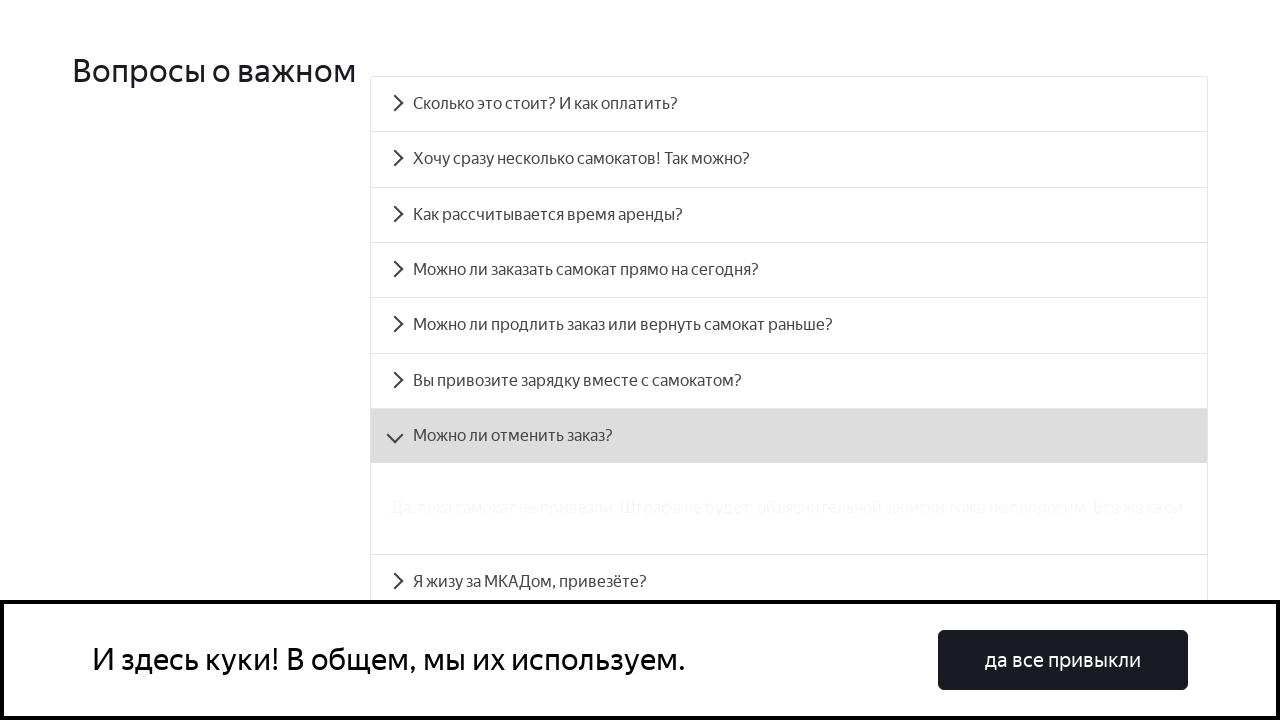

Waited for accordion panel 6 to become visible
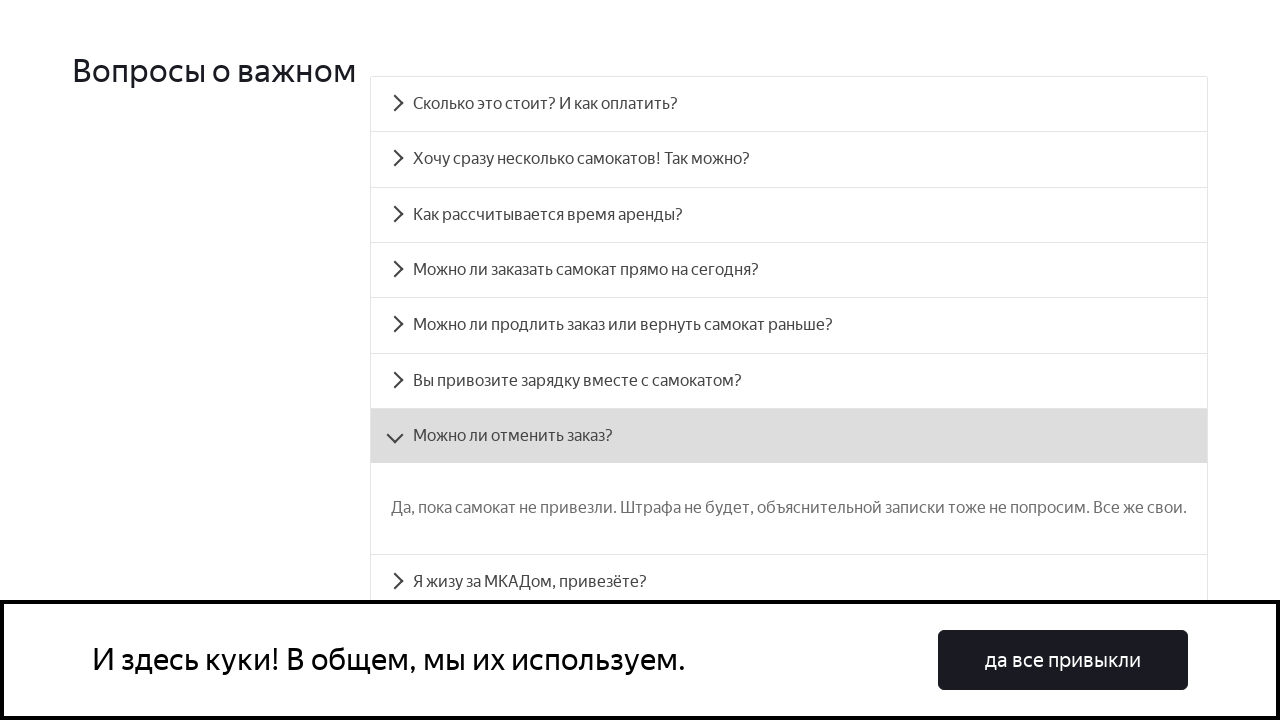

Located the accordion answer panel element
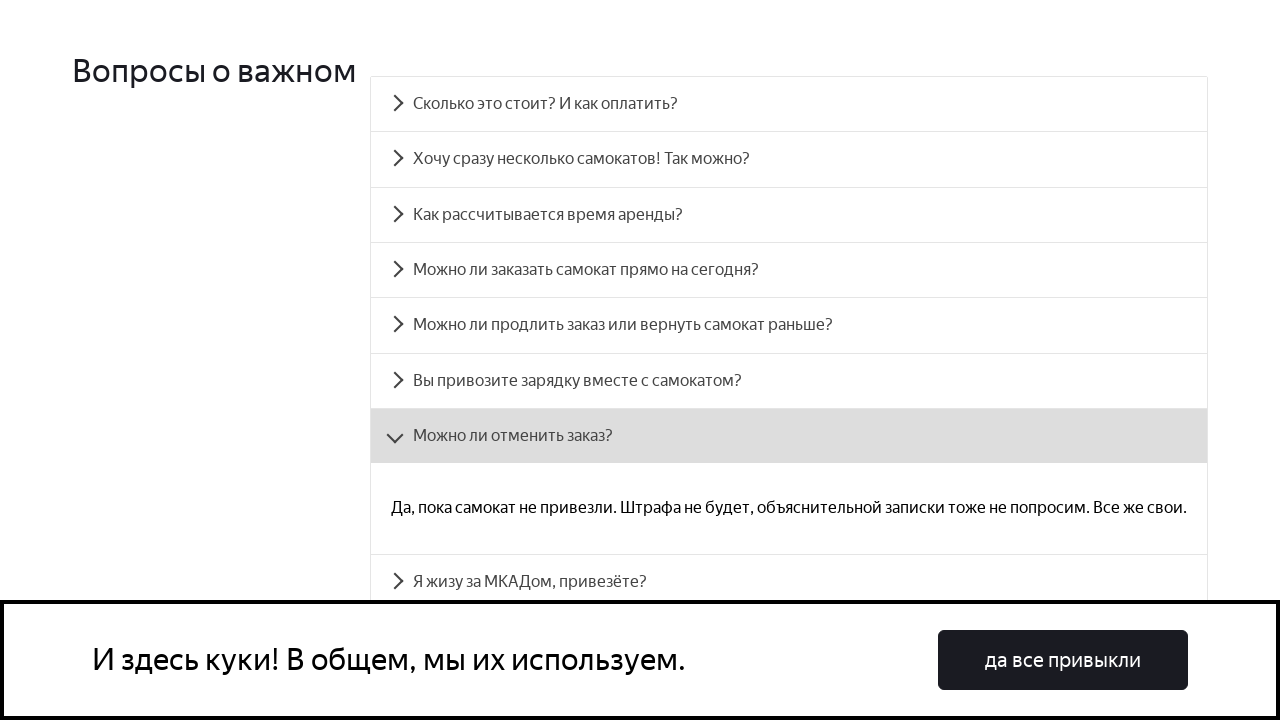

Verified expected answer text about cancellation without penalty is displayed
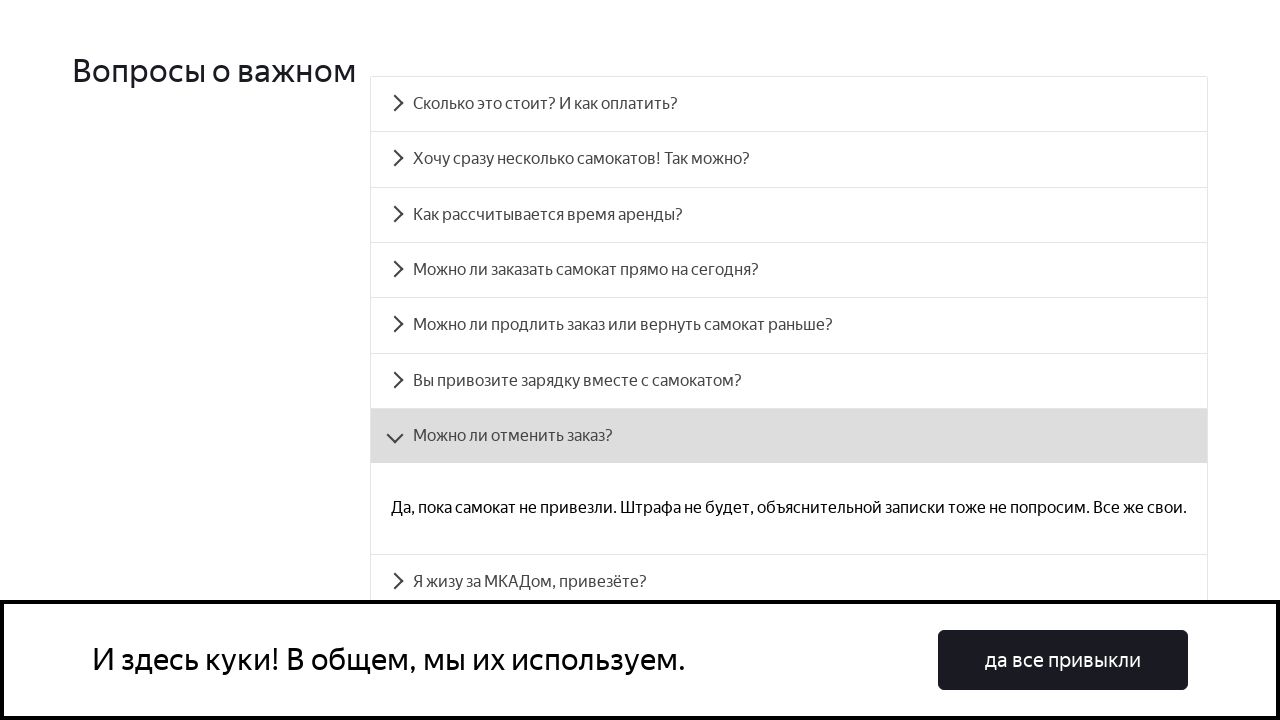

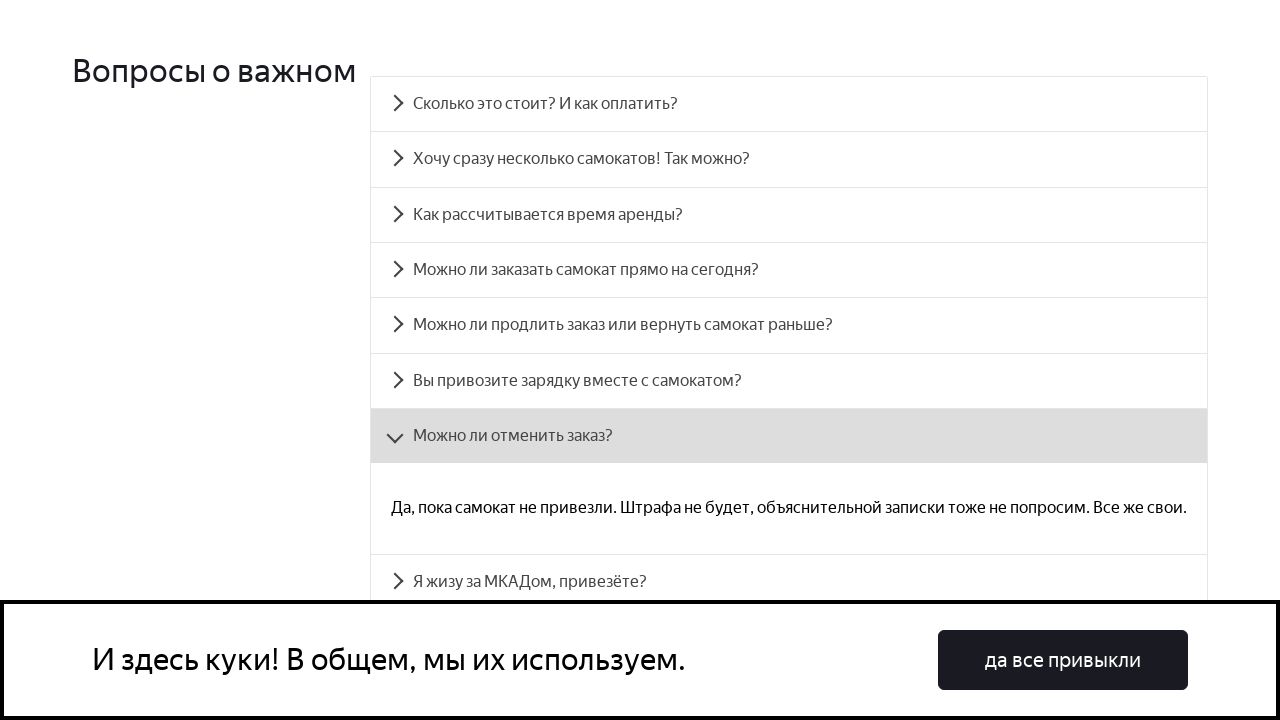